Tests the Next Page button functionality by locating it and clicking to navigate to the next page

Starting URL: https://thehackernews.com

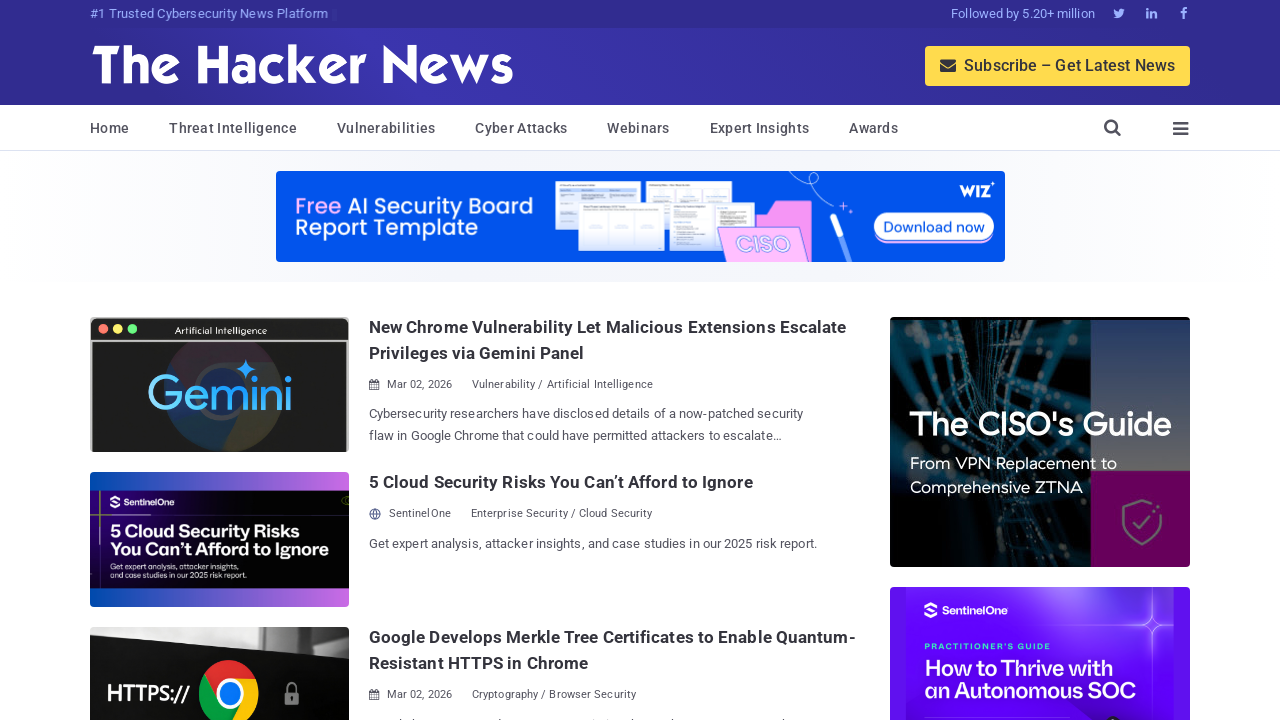

Located the Next Page button
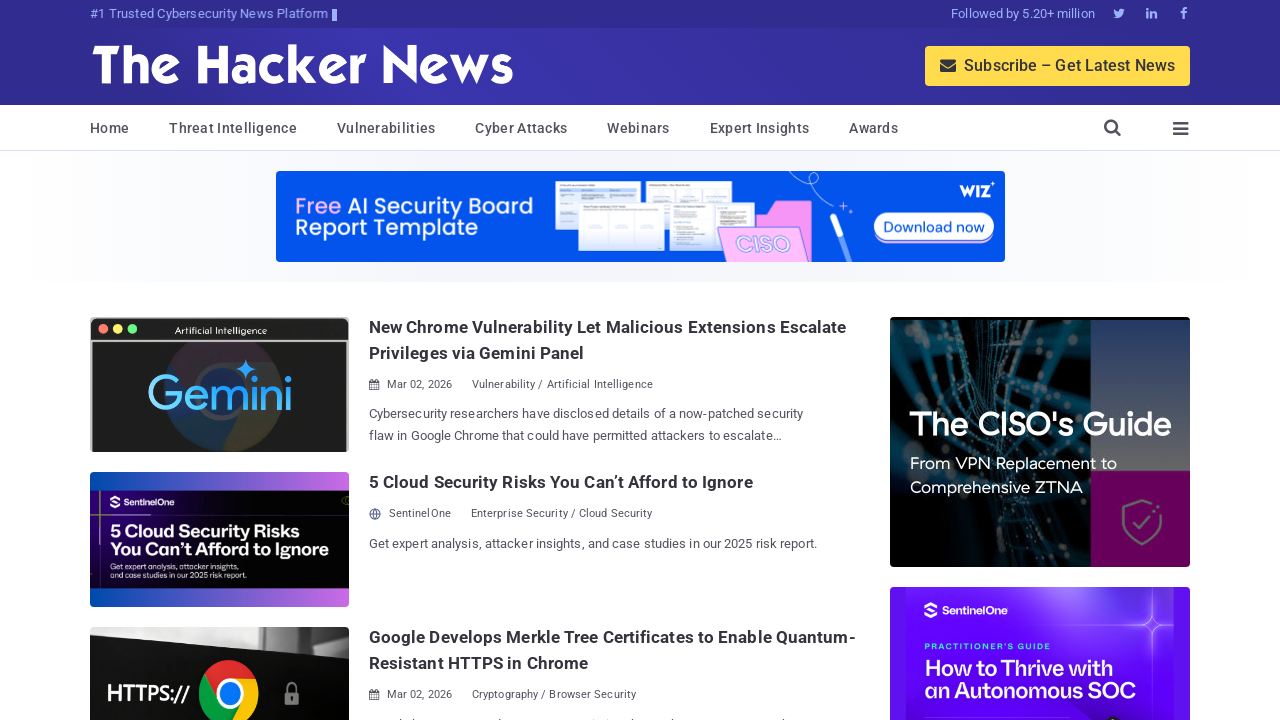

Verified Next Page button is visible
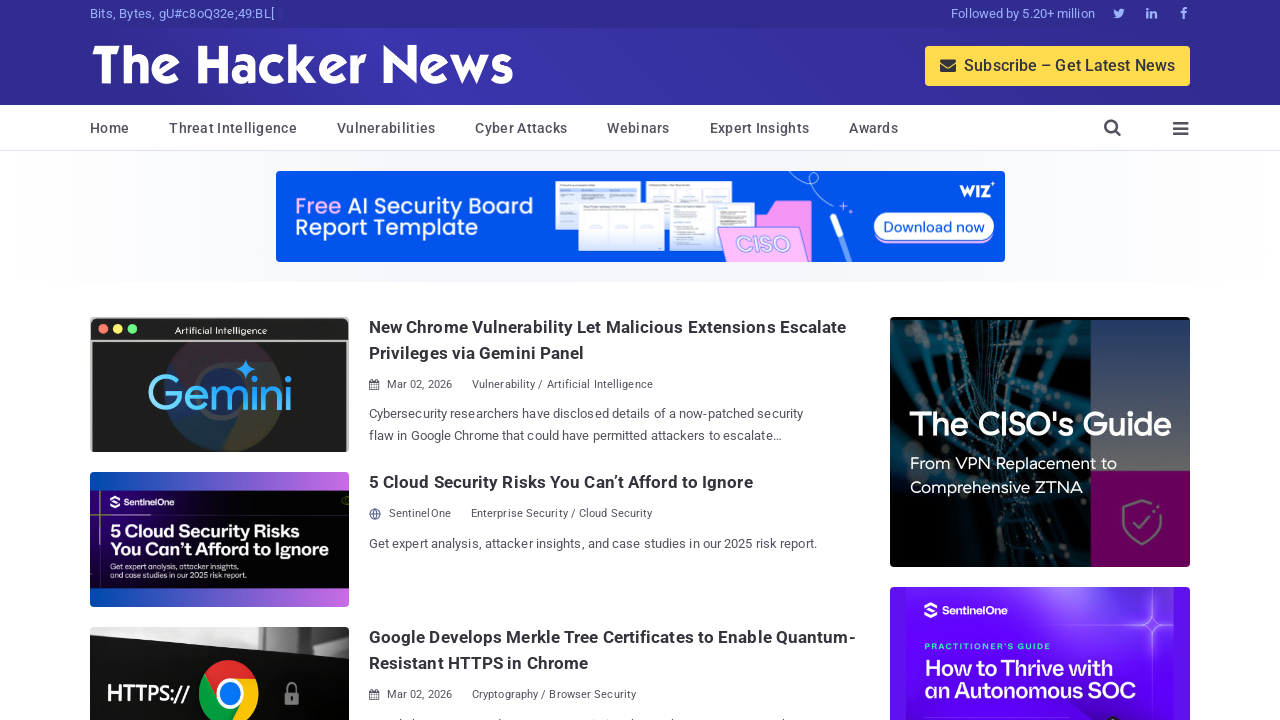

Clicked the Next Page button to navigate to next page at (475, 360) on internal:text="Next Page"i >> nth=0
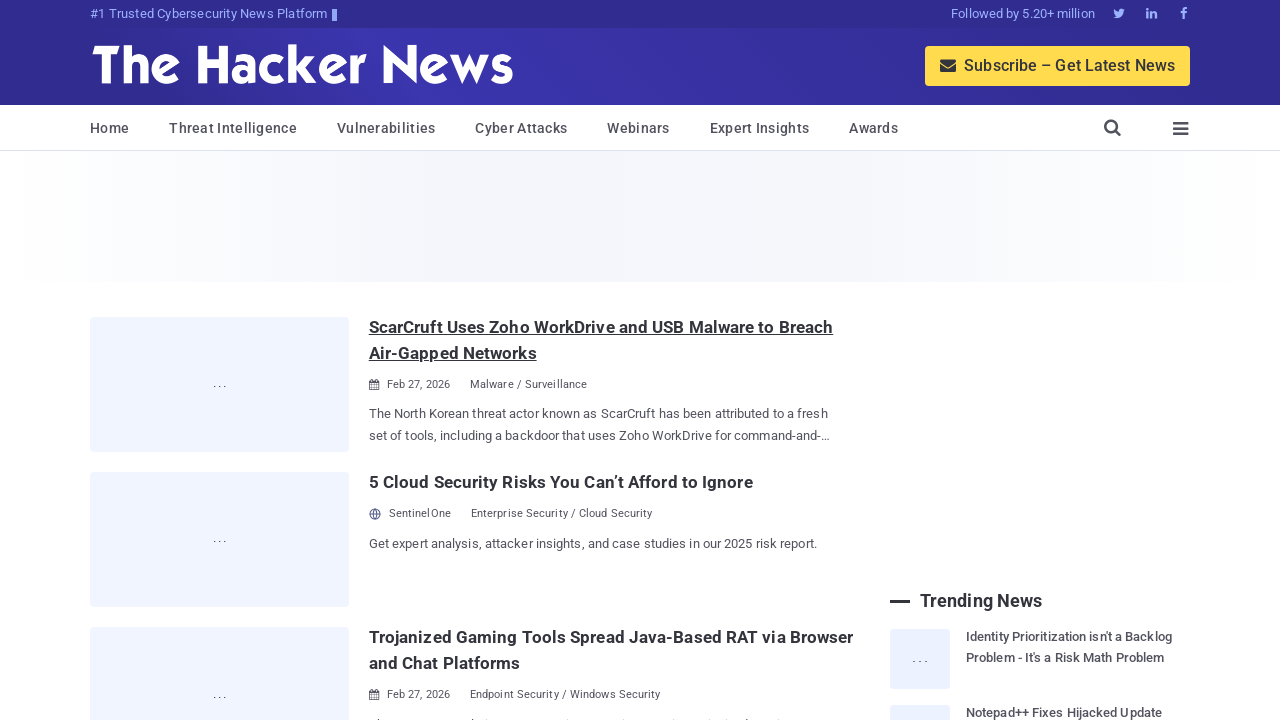

Page navigation completed and network became idle
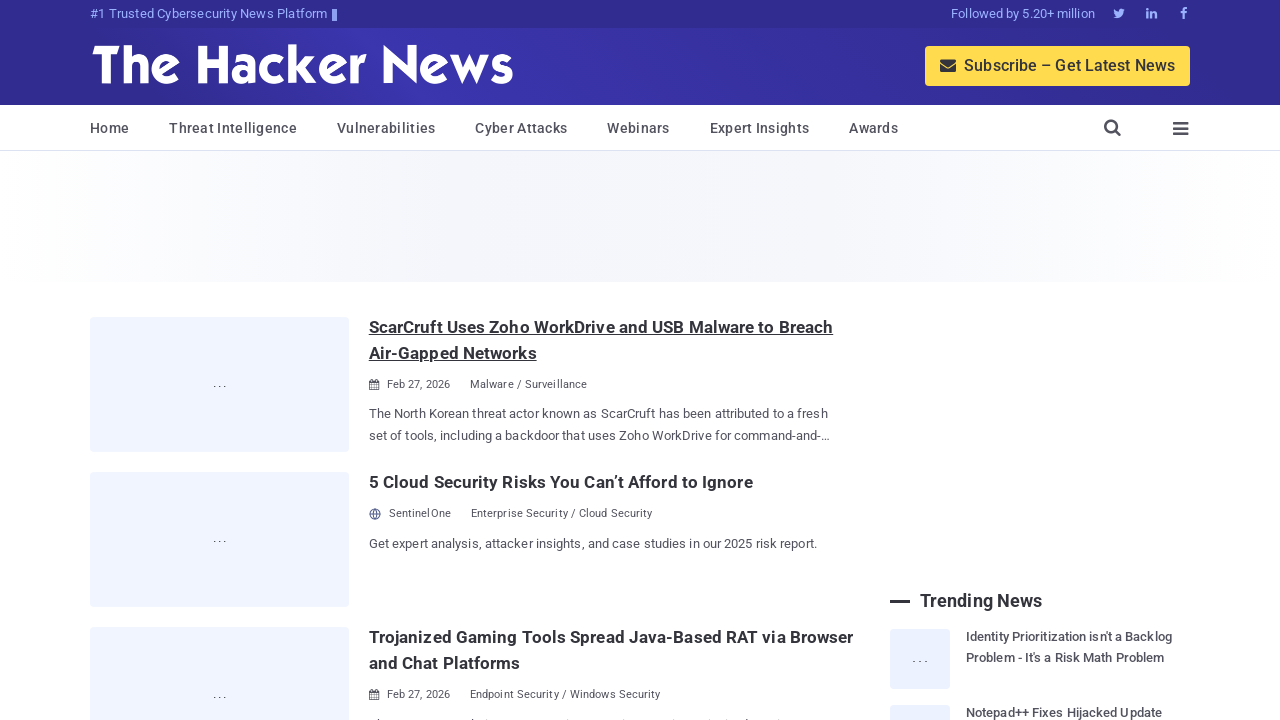

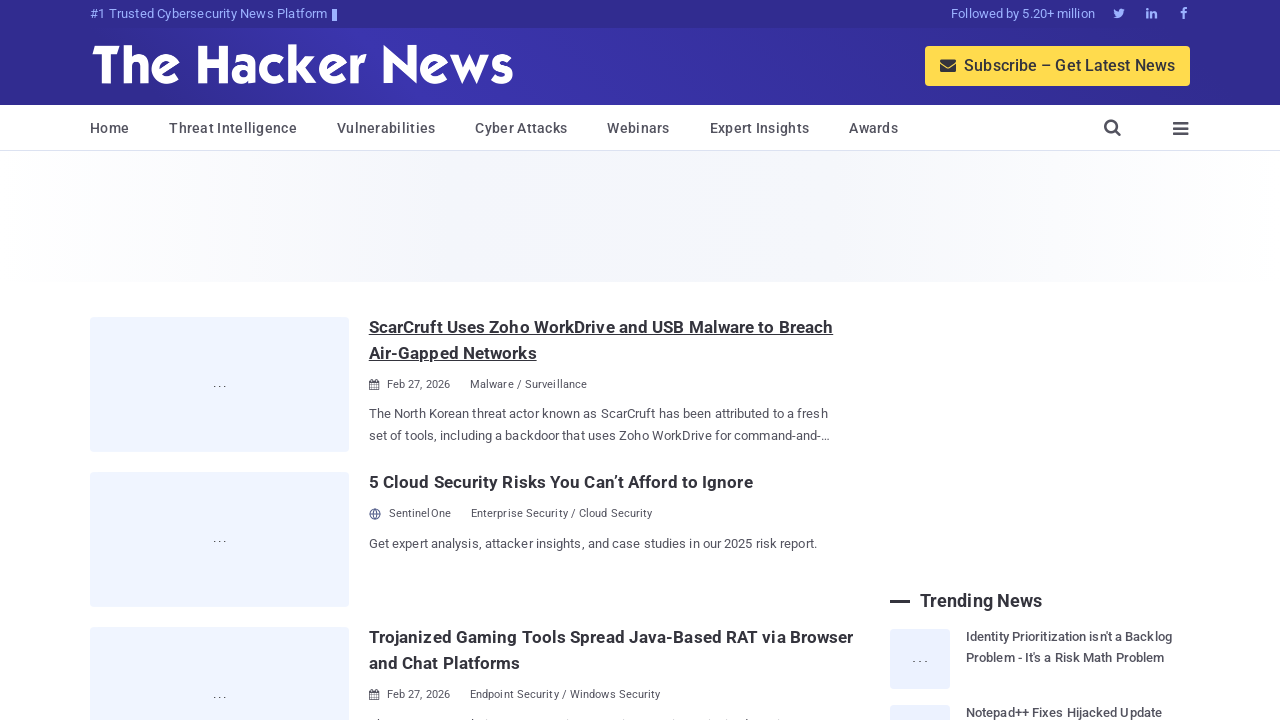